Tests nested frames and regular frames on demoqa.com, verifying parent/child frame content and comparing upper/lower frame content

Starting URL: https://demoqa.com/

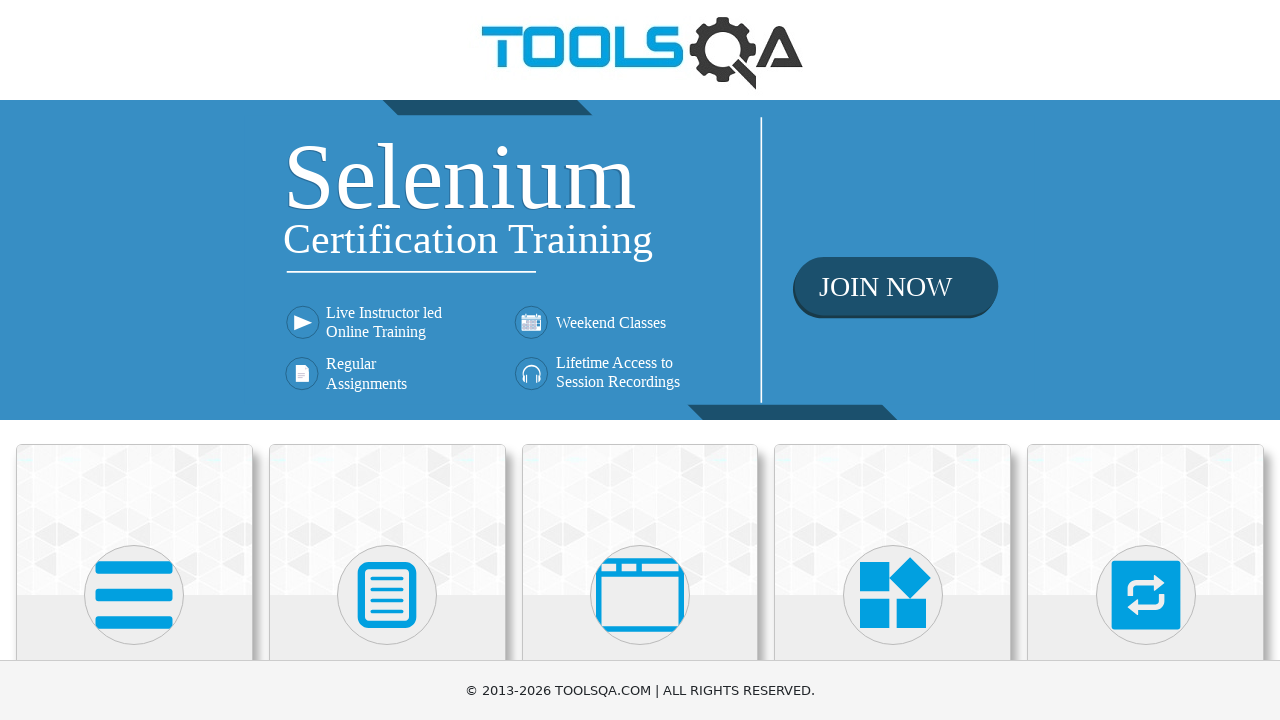

Clicked on Alerts, Frame & Windows card at (640, 360) on text=Alerts, Frame & Windows
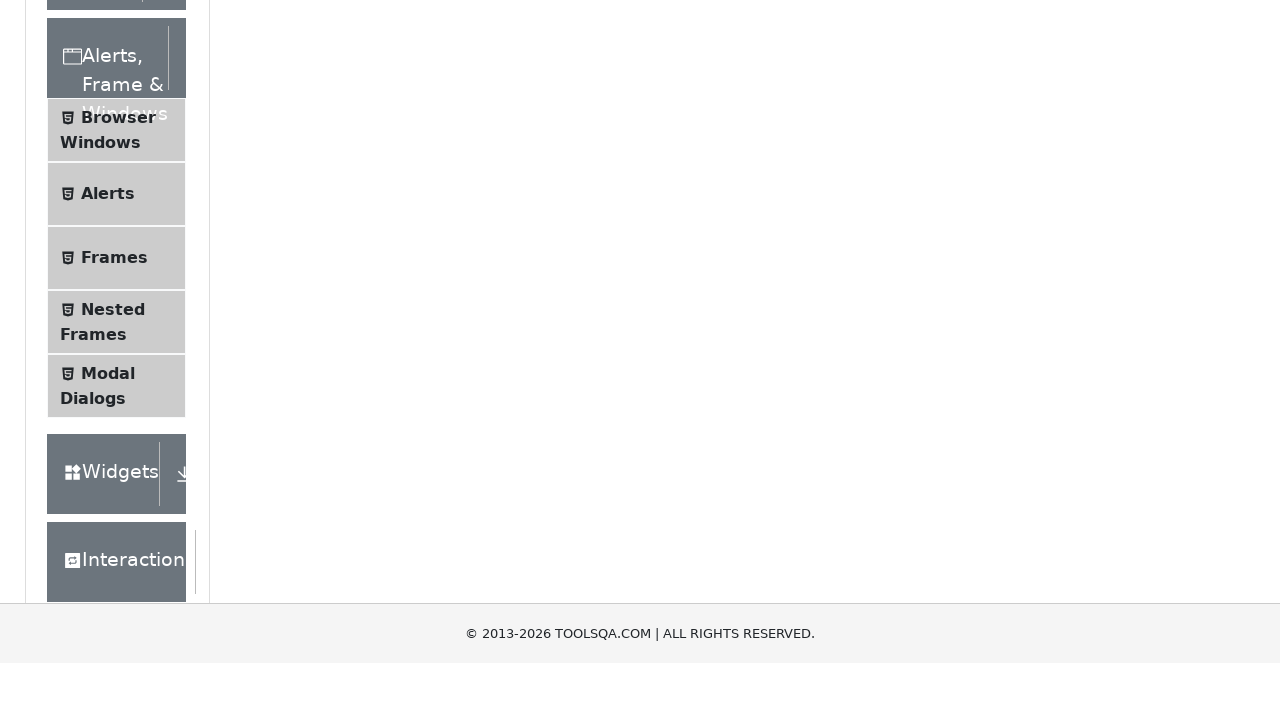

Clicked on Nested Frames menu item at (113, 616) on text=Nested Frames
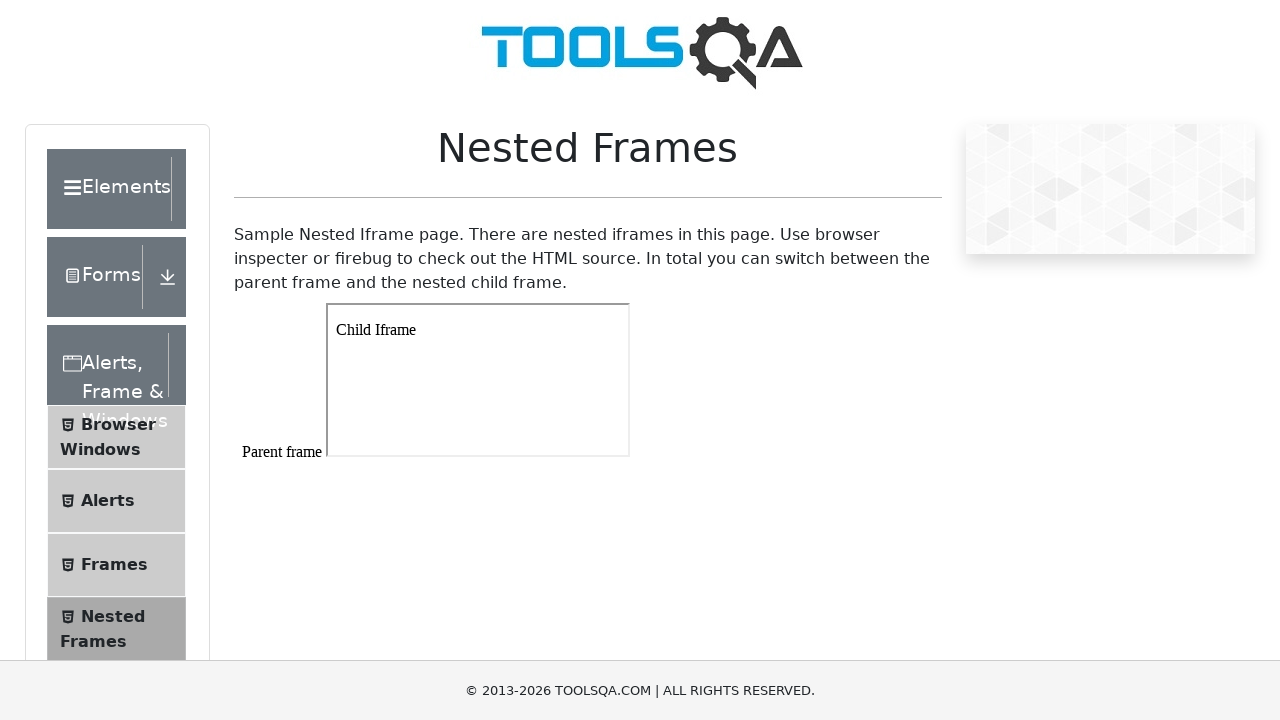

Parent frame (#frame1) loaded and verified
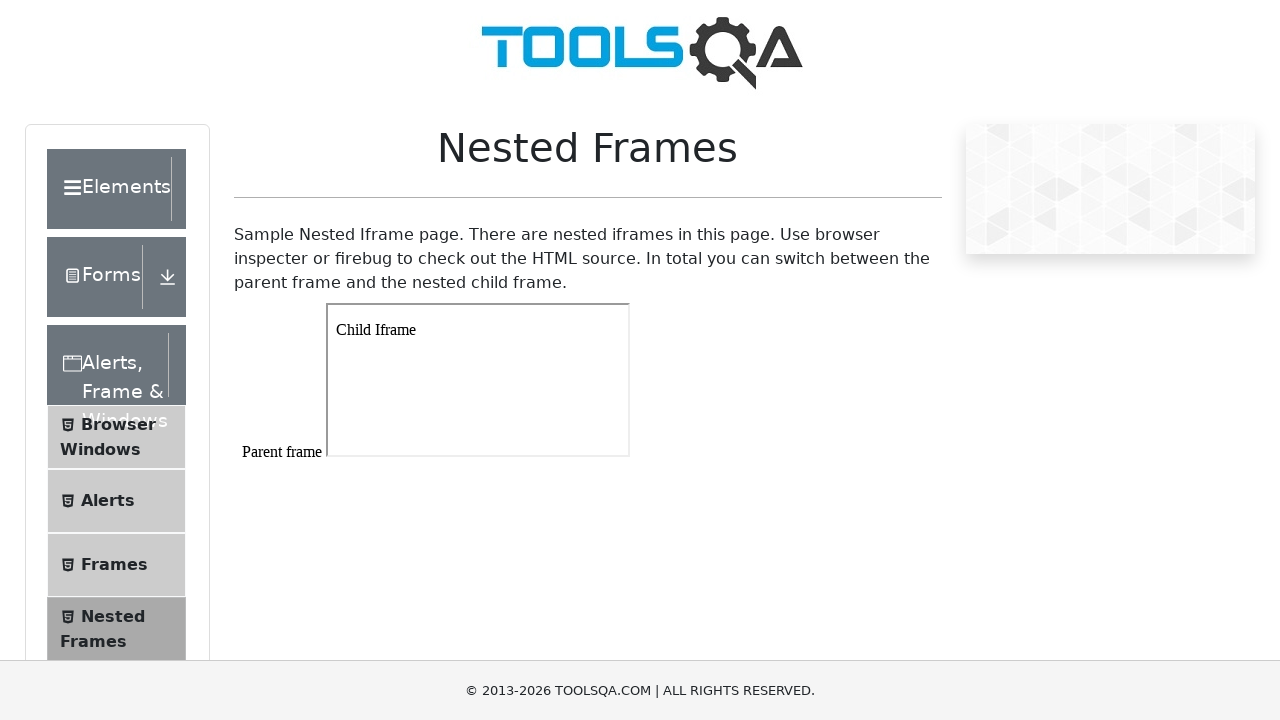

Child frame within parent frame loaded and verified
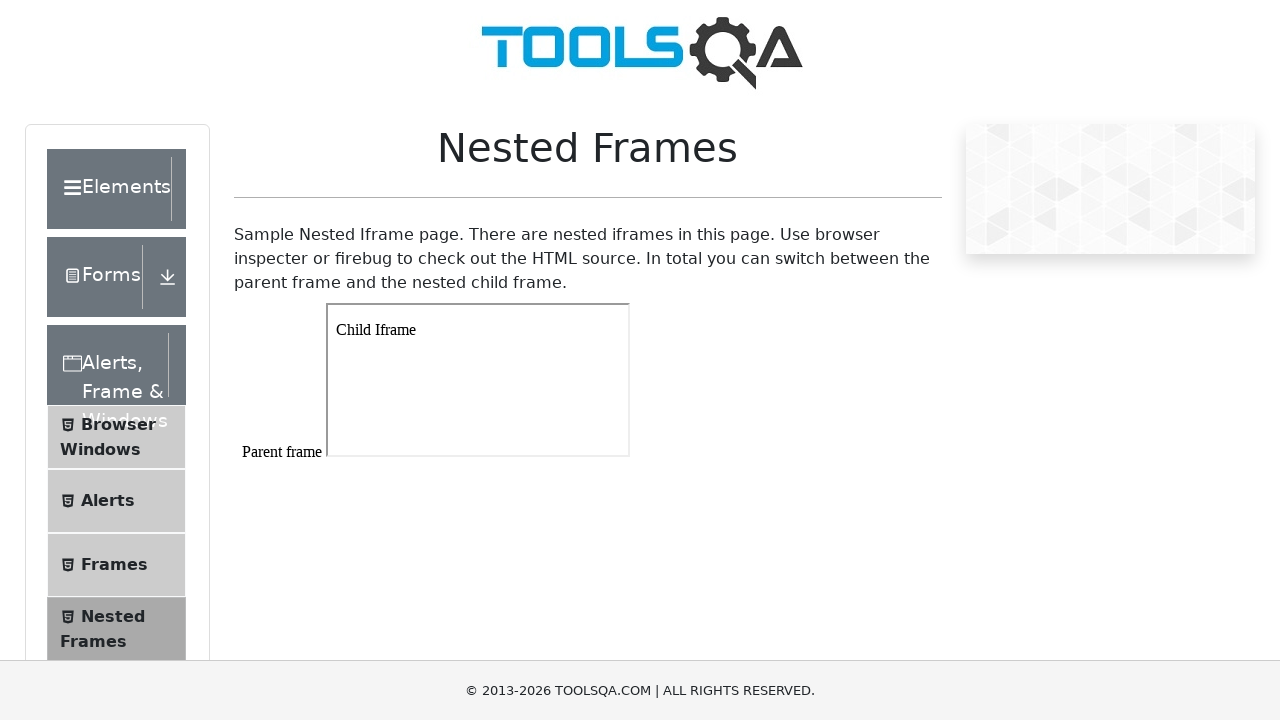

Clicked on Frames menu item at (114, 565) on text=Frames
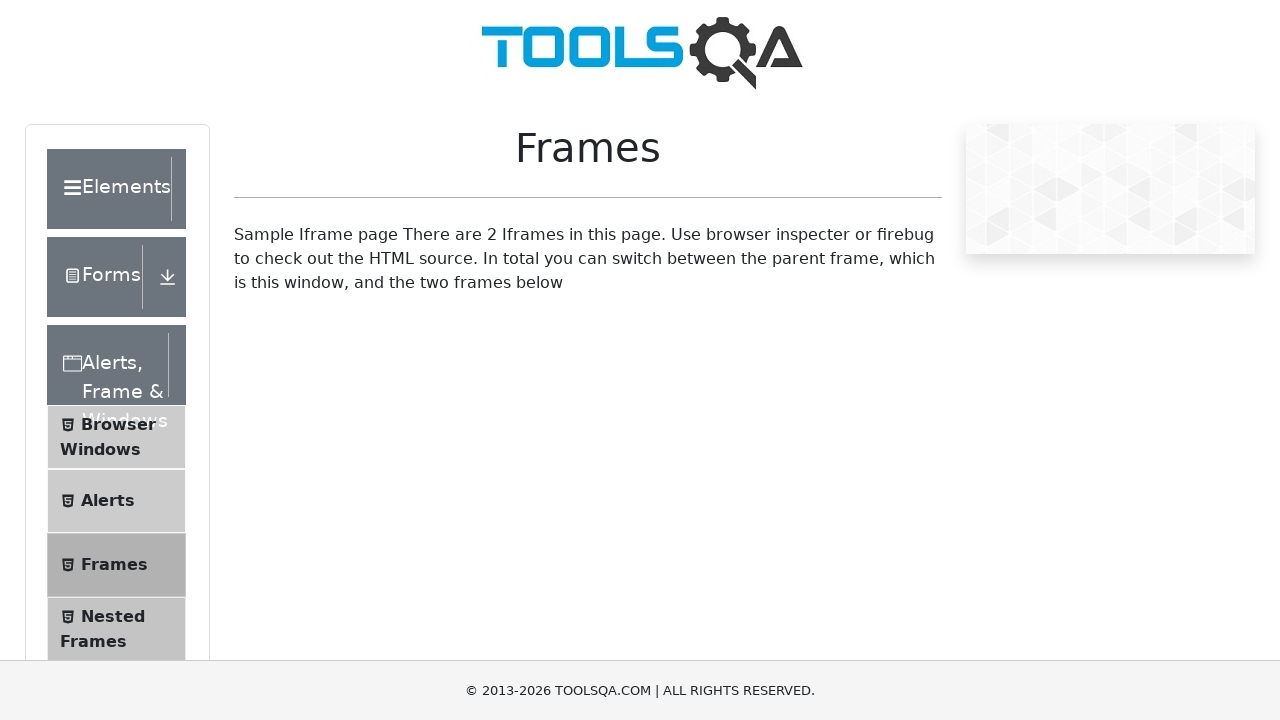

Frames page loaded with #frame1 selector present
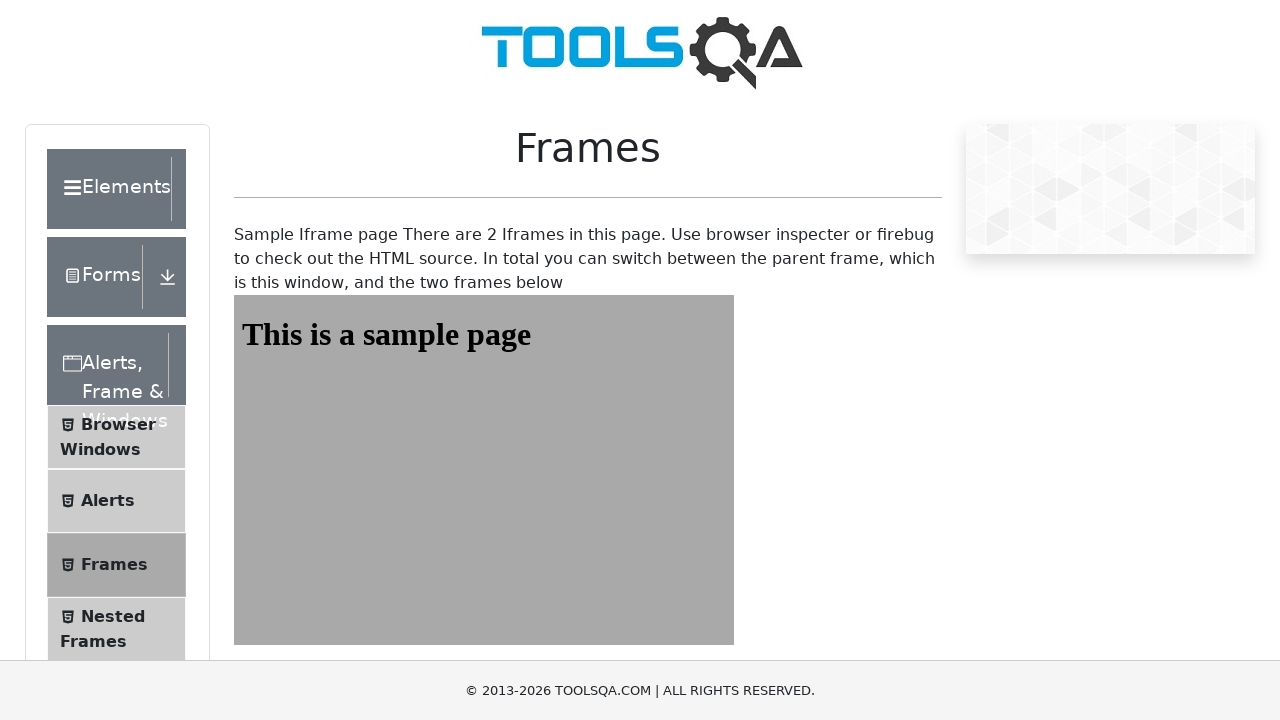

Upper frame (#frame1) with #sampleHeading content verified
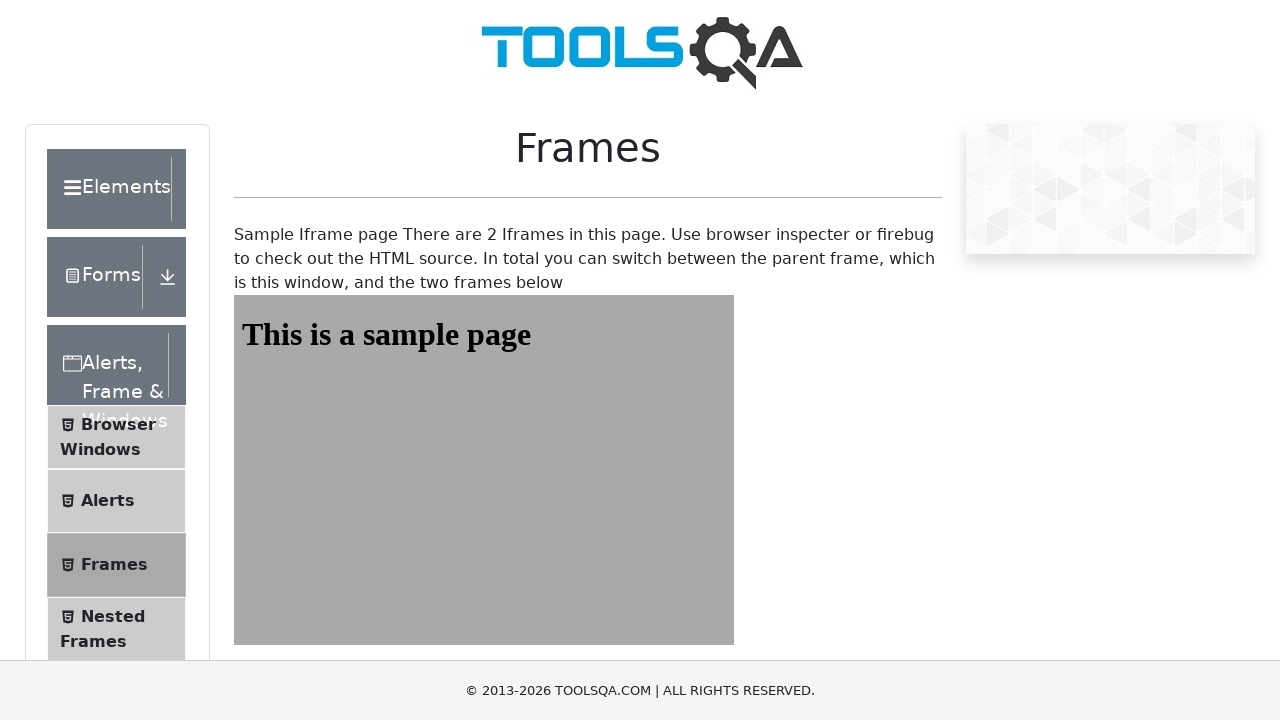

Lower frame (#frame2) with #sampleHeading content verified
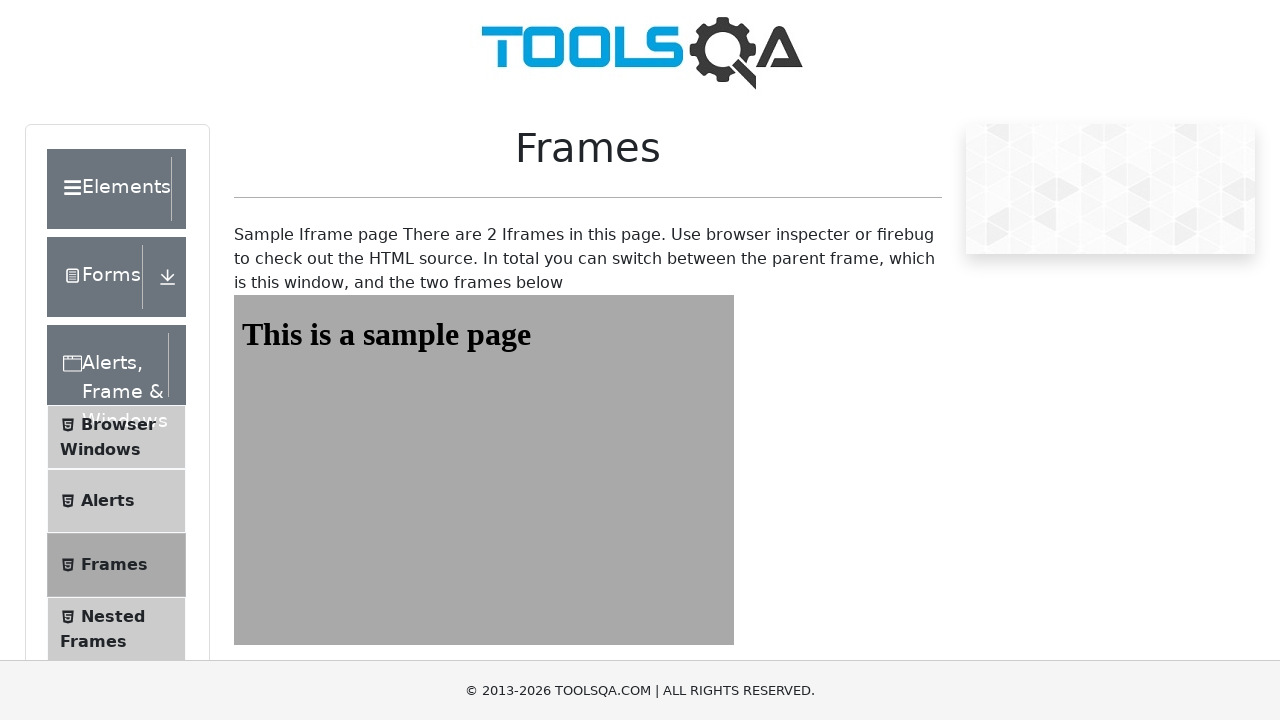

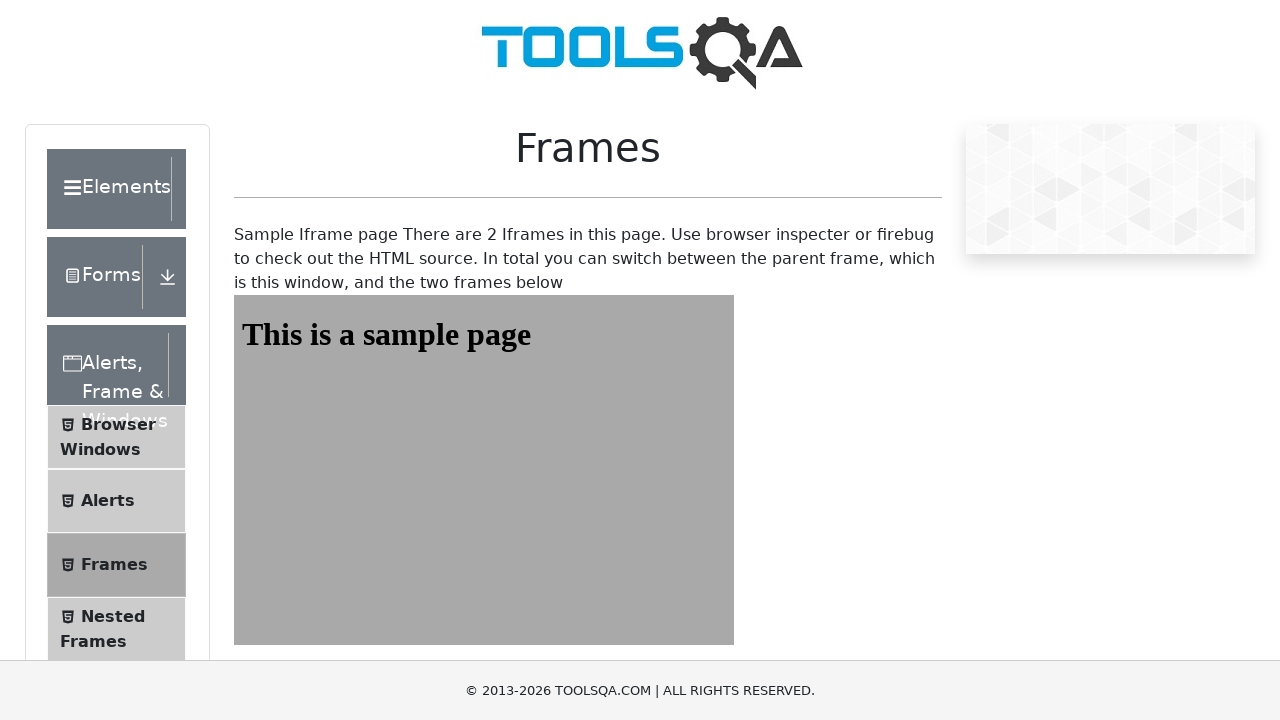